Navigates to a quotes website, waits for quotes to load, and clicks through pagination to navigate to subsequent pages of quotes.

Starting URL: https://quotes.toscrape.com/

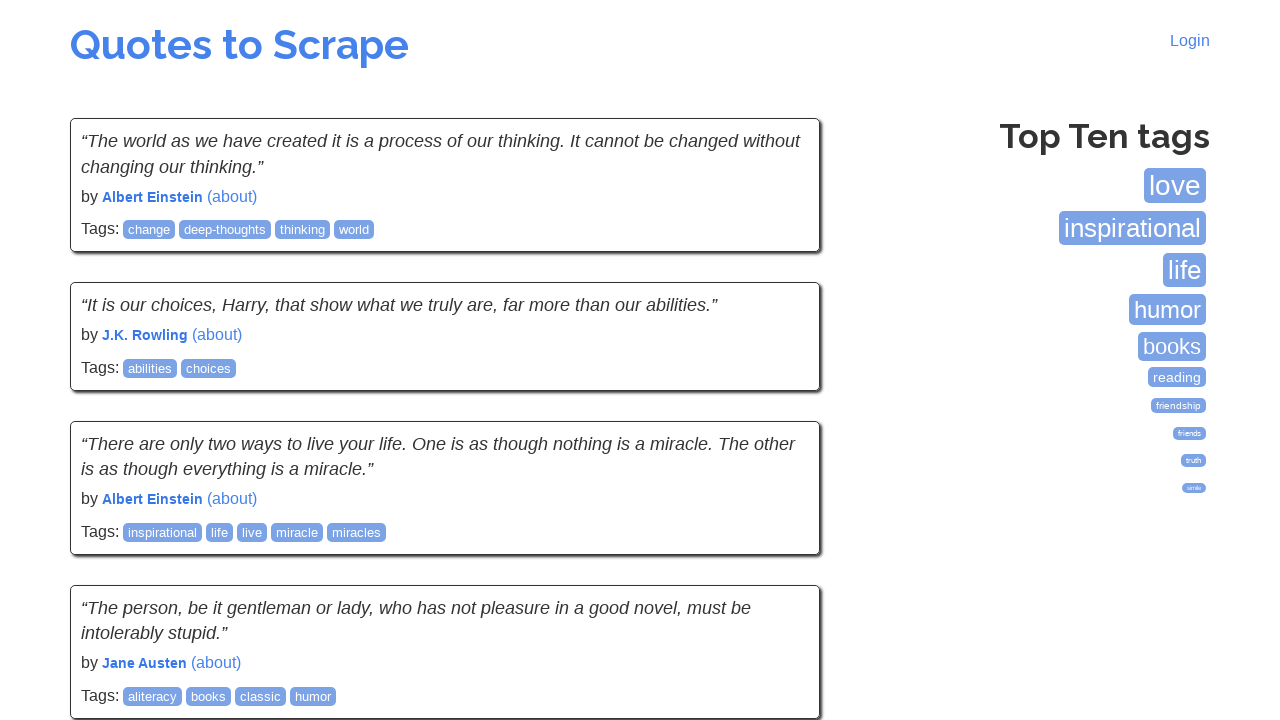

Waited for quotes to load on the page
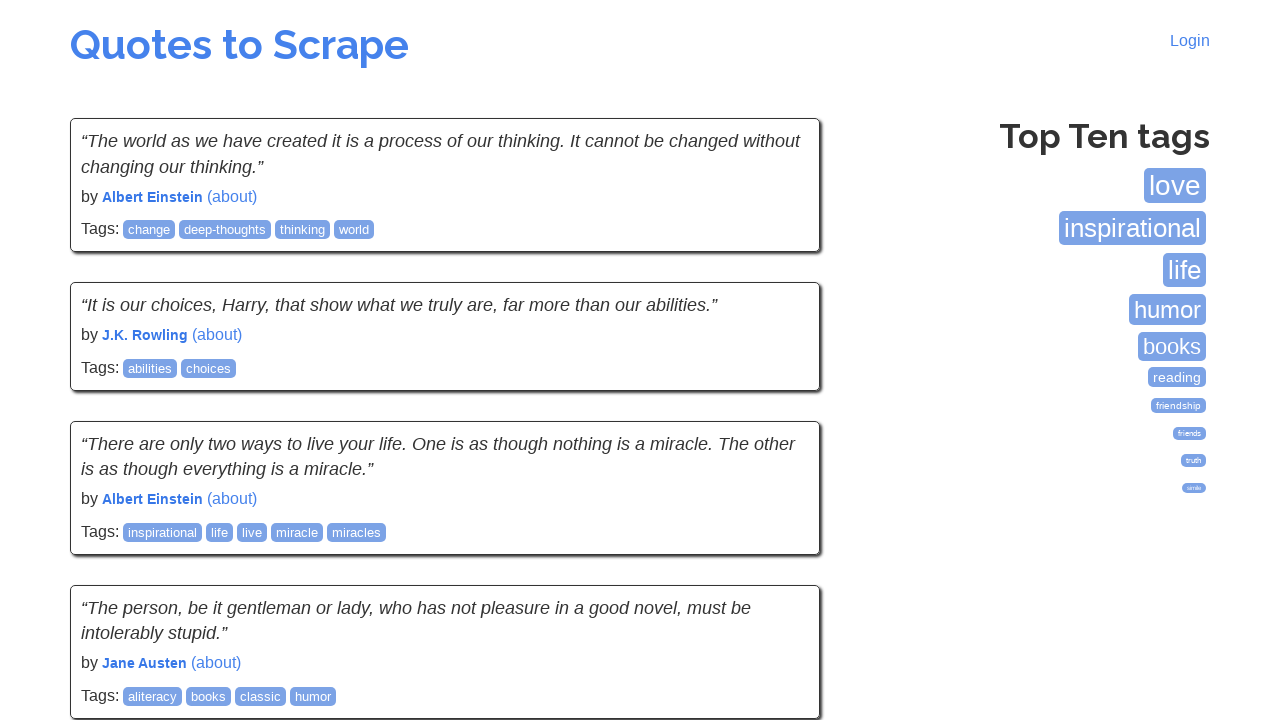

Queried for next page button
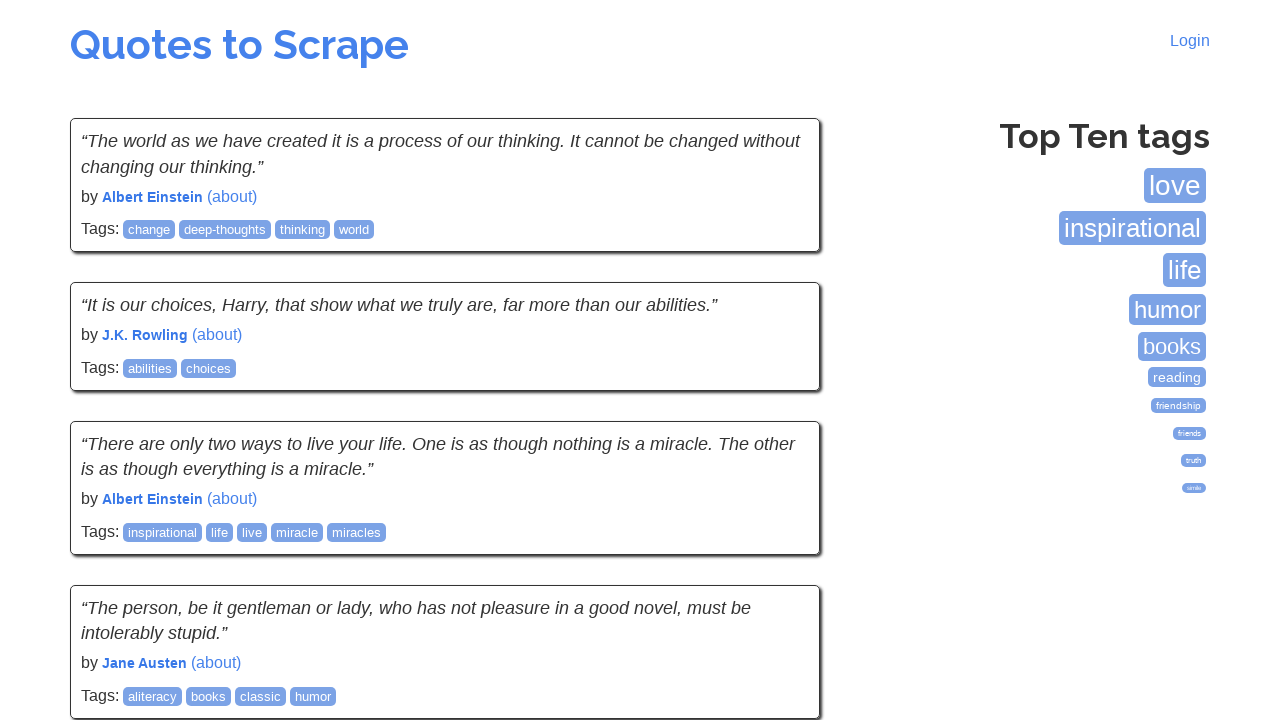

Clicked next page button to navigate to page 2
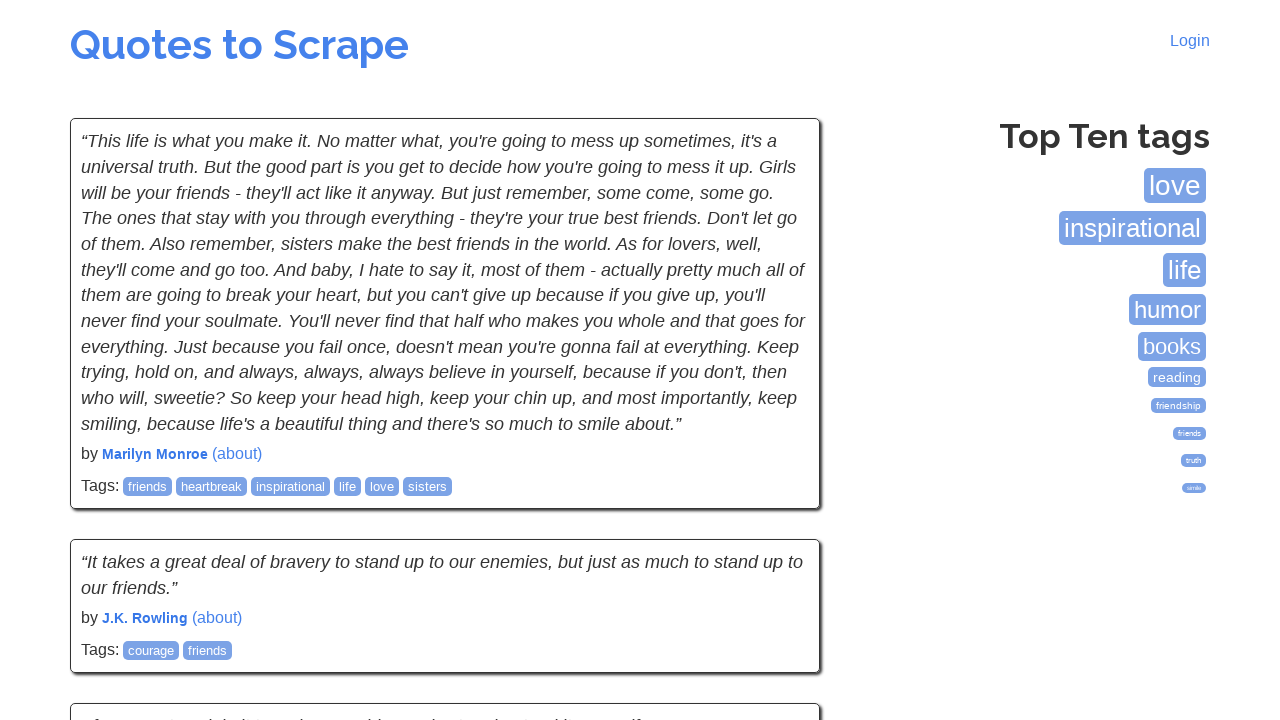

Waited for quotes to load on page 2
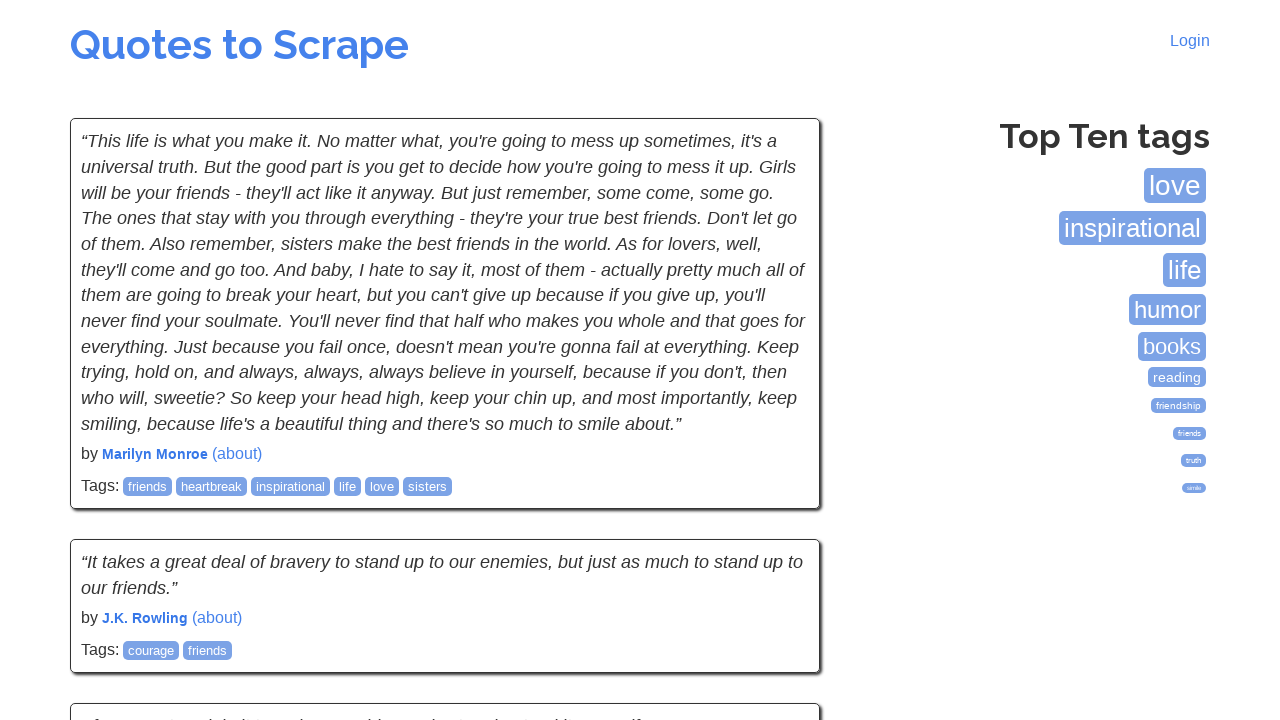

Queried for next page button on page 2
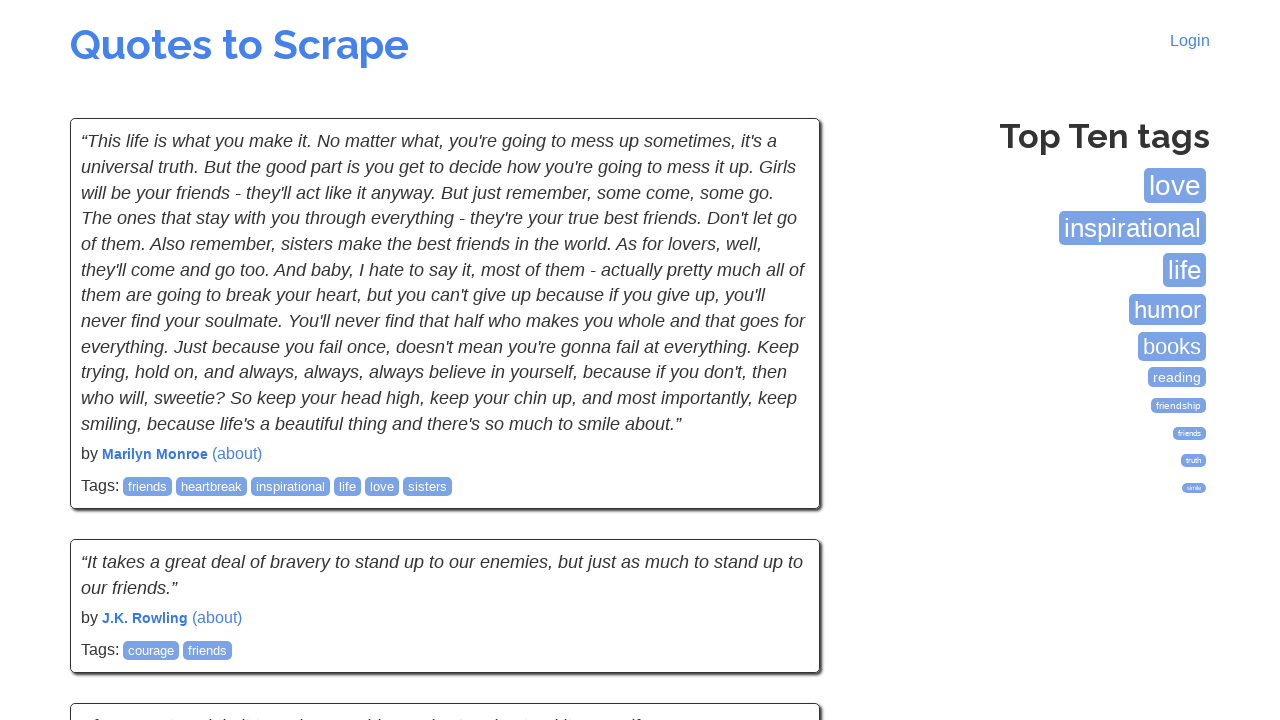

Clicked next page button to navigate to page 3
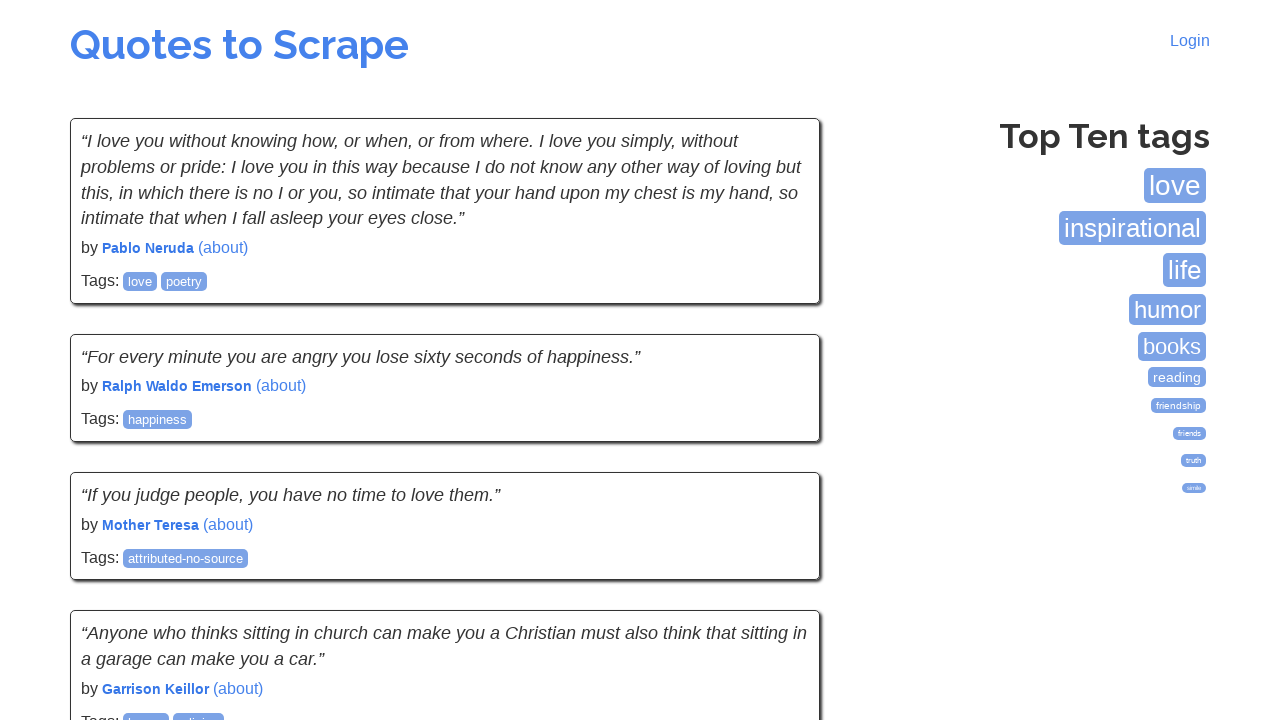

Waited for quotes to load on page 3
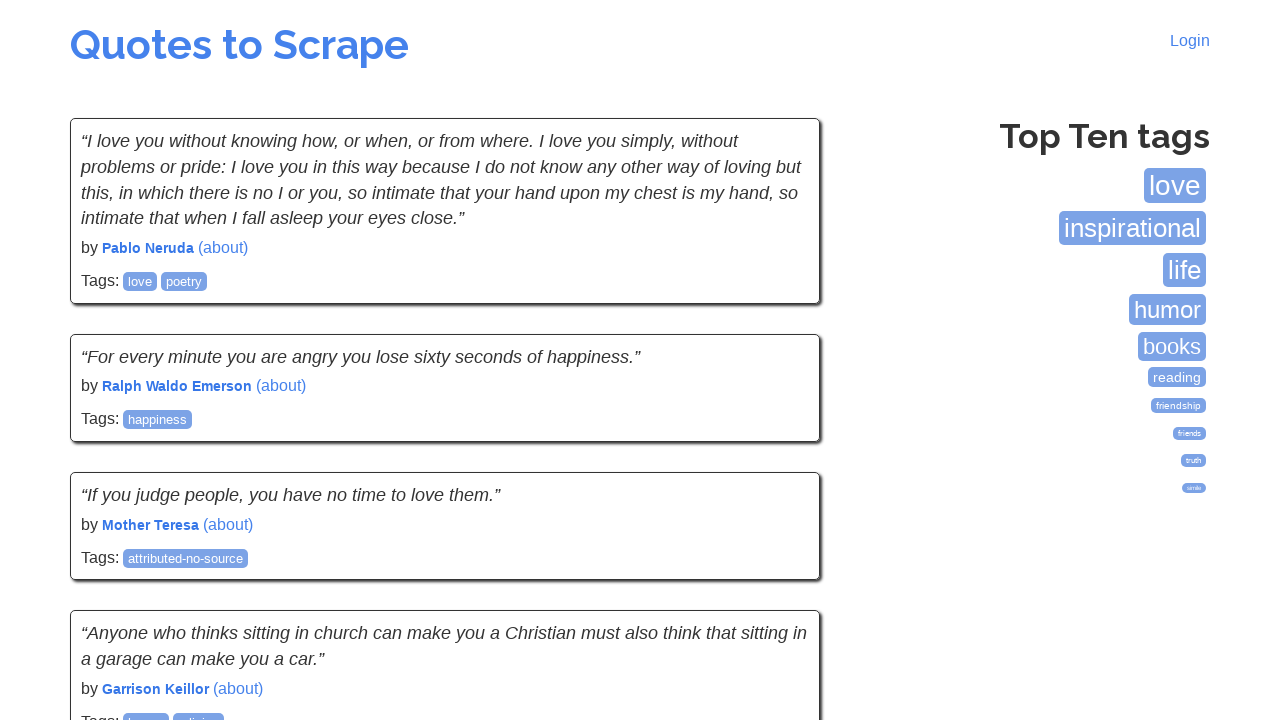

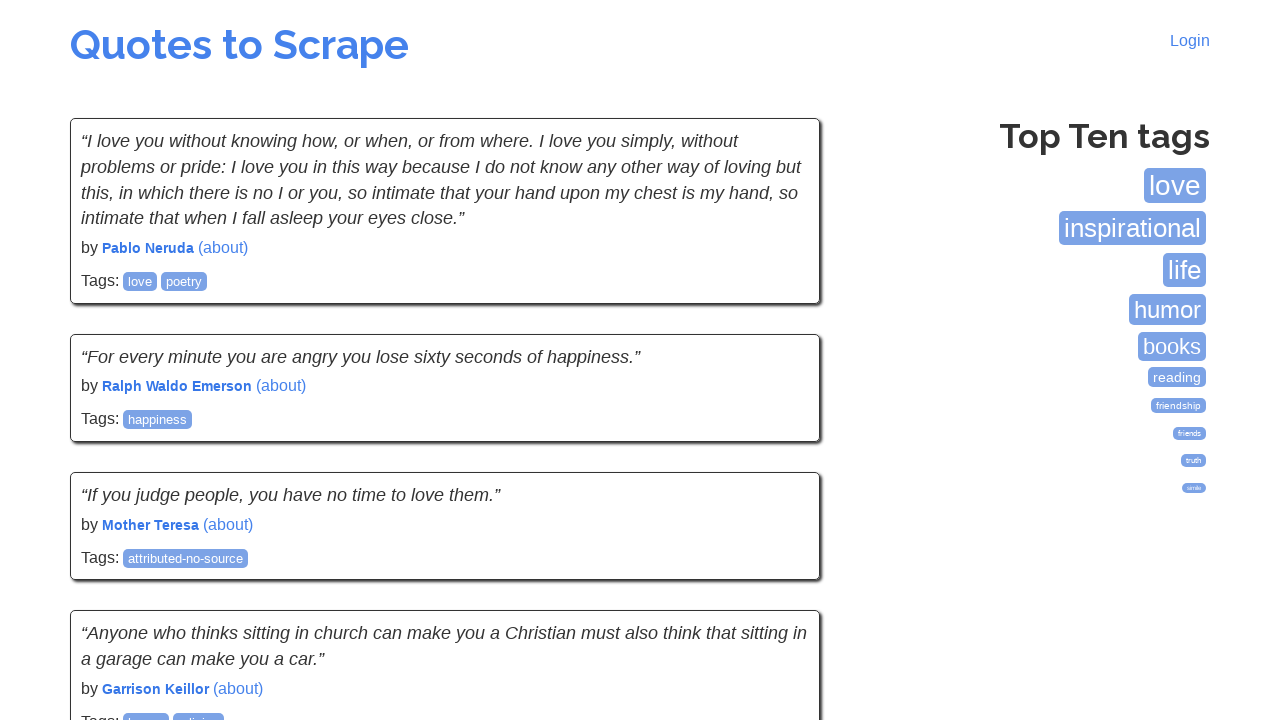